Tests clicking on an upload file button element using Actions class to handle elements that may not respond to regular clicks

Starting URL: https://omayo.blogspot.com/

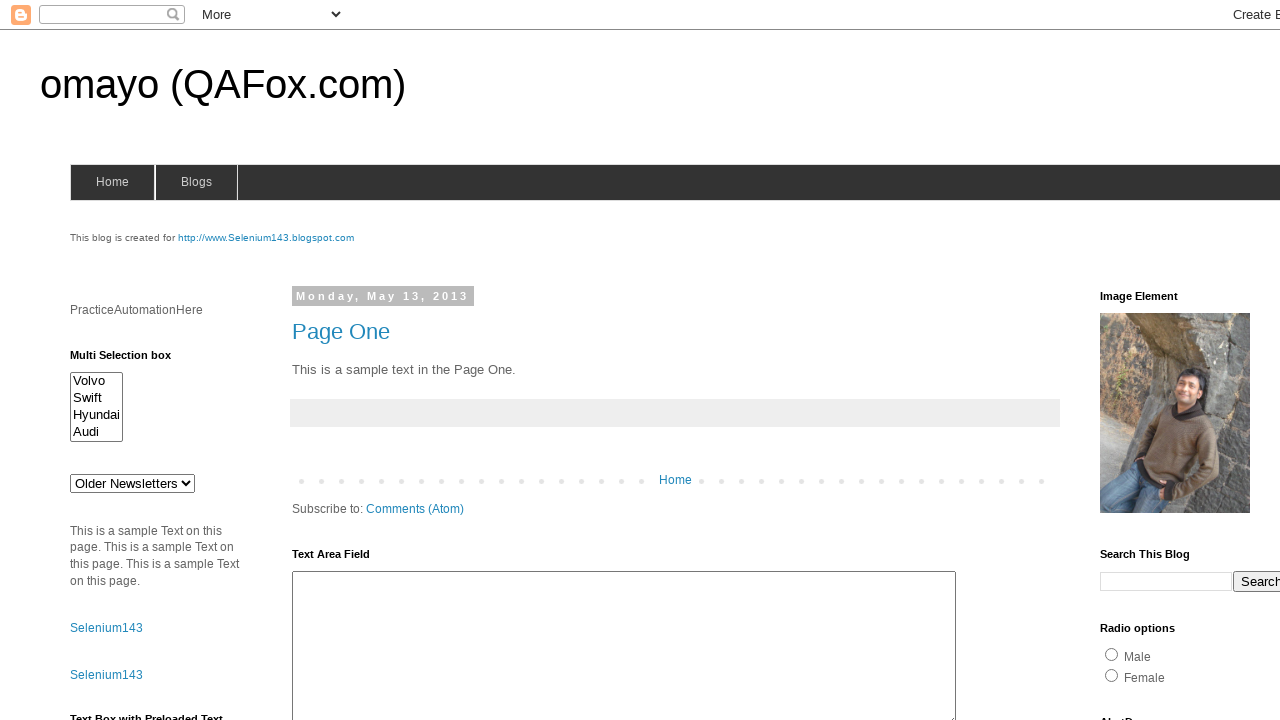

Clicked the upload file button element at (189, 361) on #uploadfile
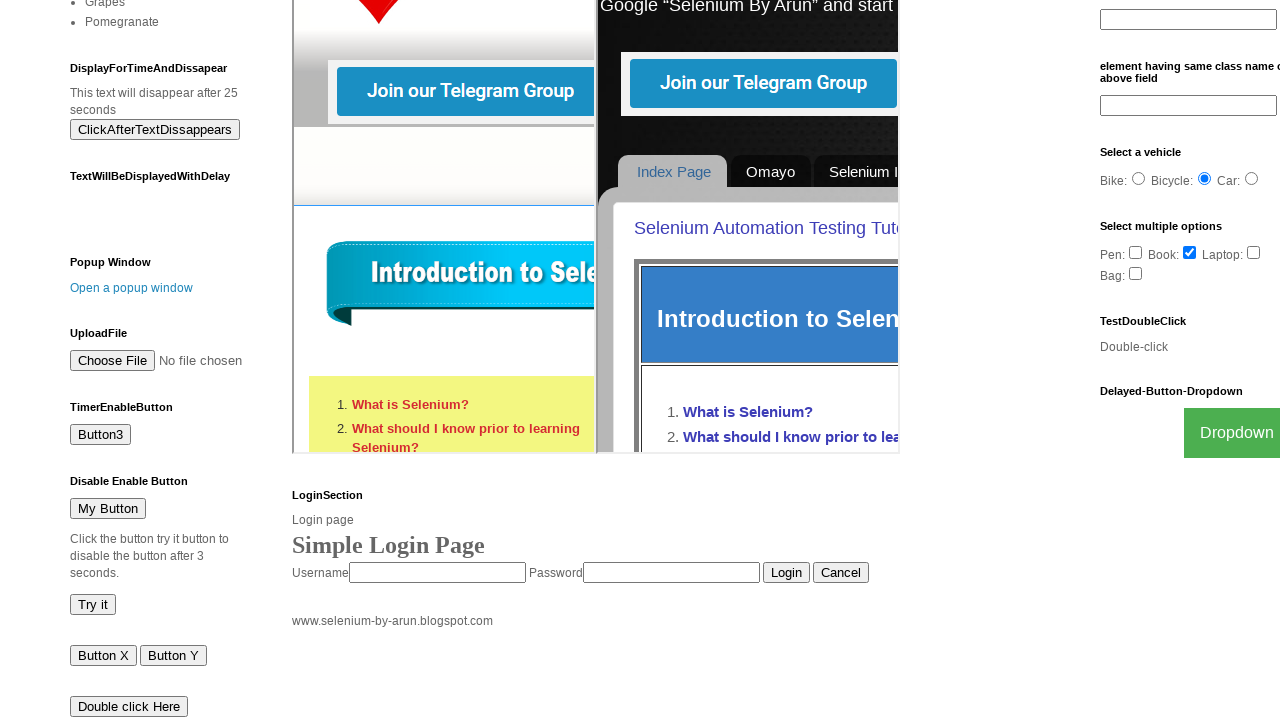

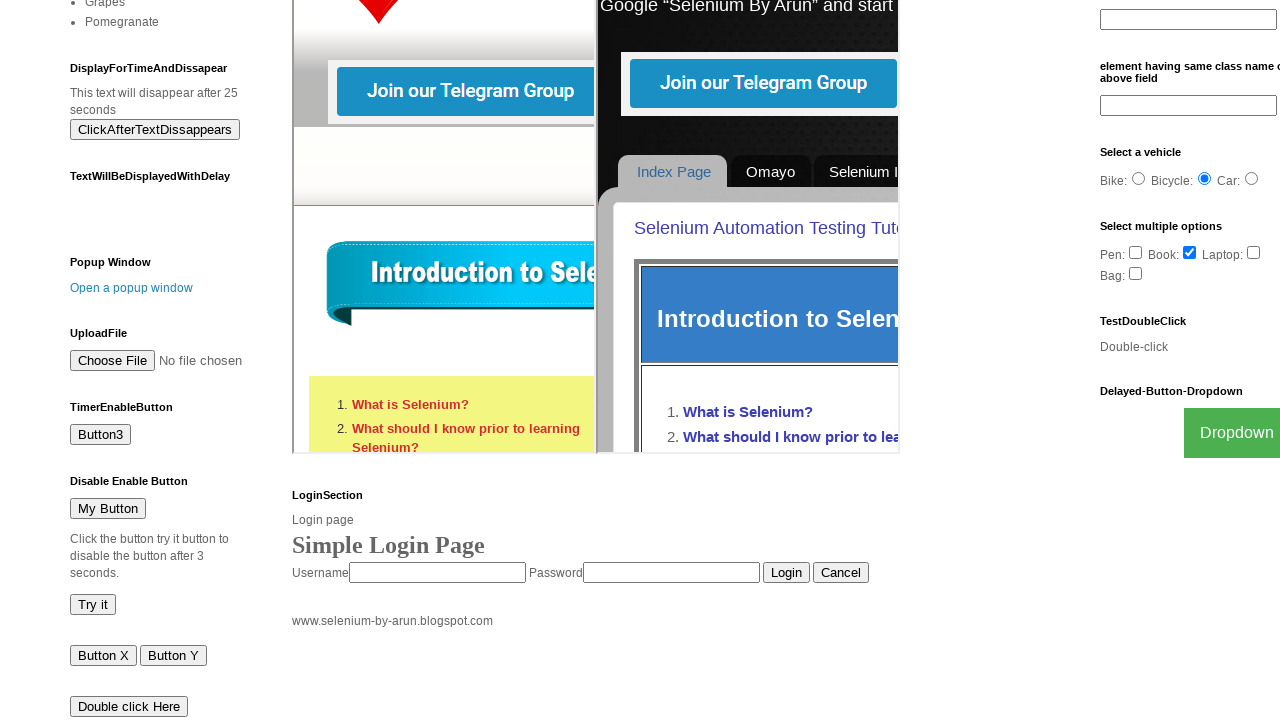